Tests traditional HTML select dropdown by selecting an option by index

Starting URL: https://demoqa.com/select-menu

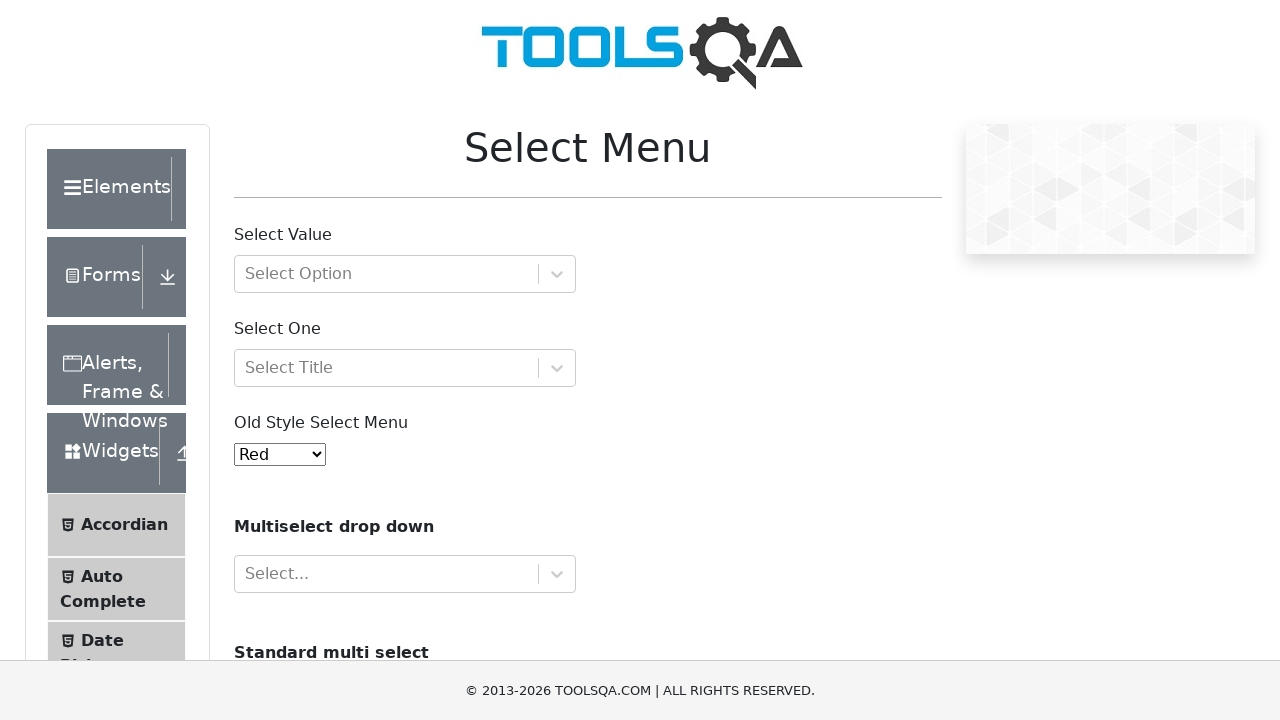

Navigated to DemoQA select menu page
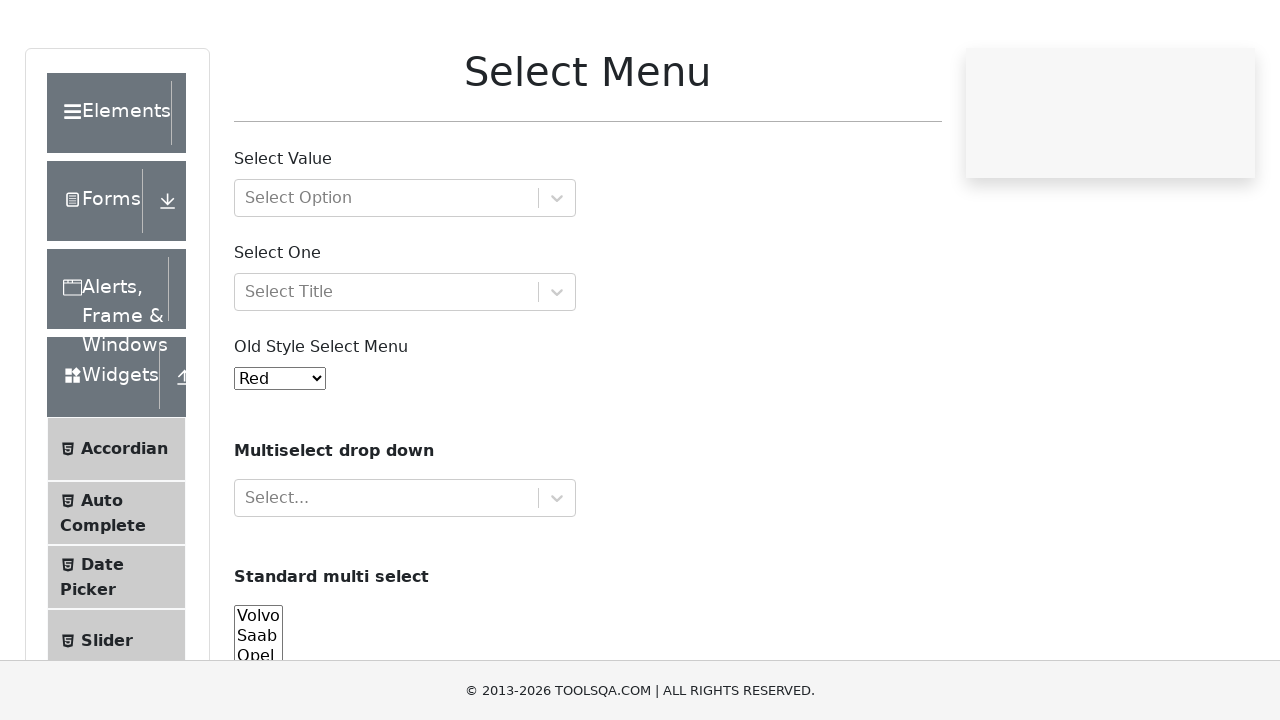

Selected second option from traditional HTML select dropdown by index on #oldSelectMenu
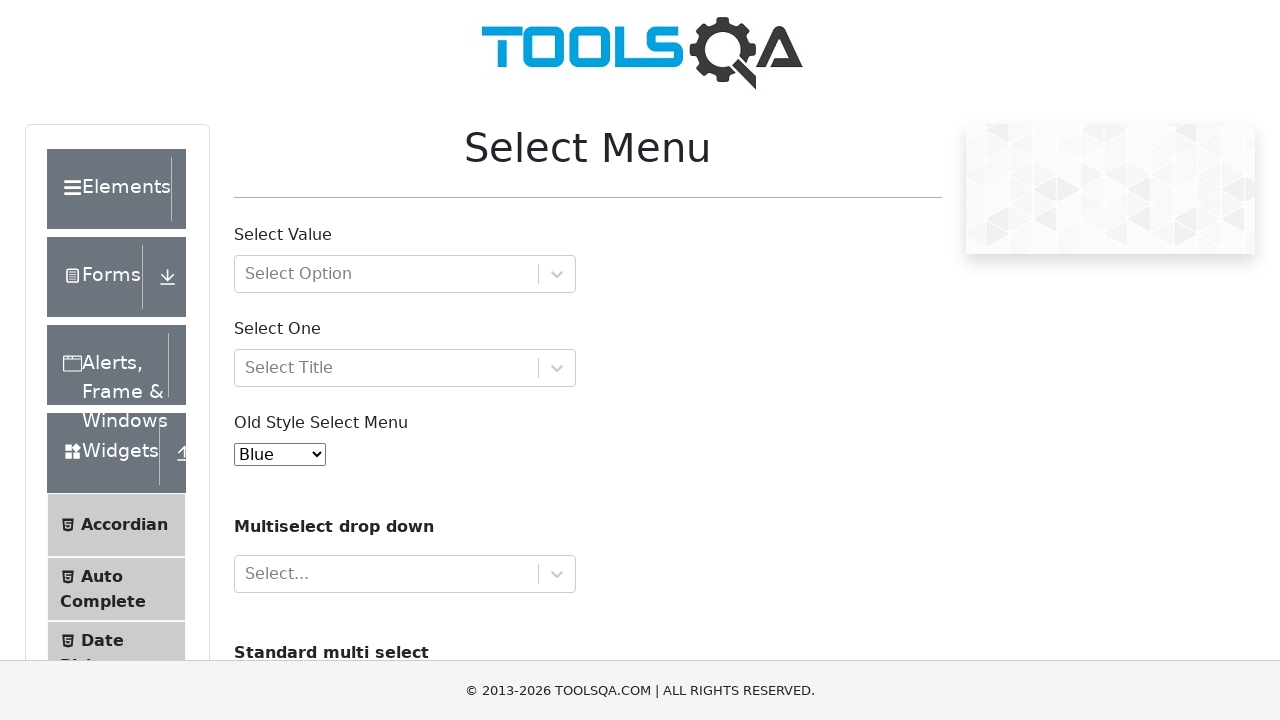

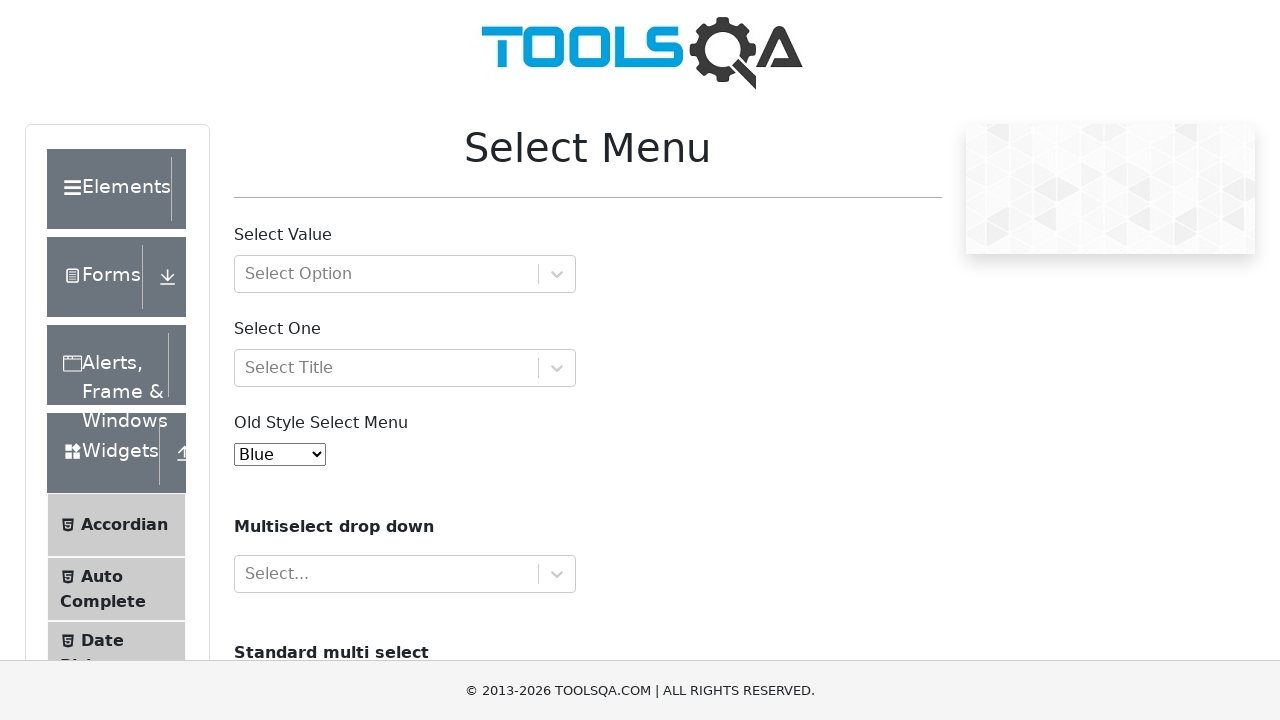